Tests the password reset page by filling in an email address in the first form field on the new password page.

Starting URL: https://rahulshettyacademy.com/client/auth/password-new

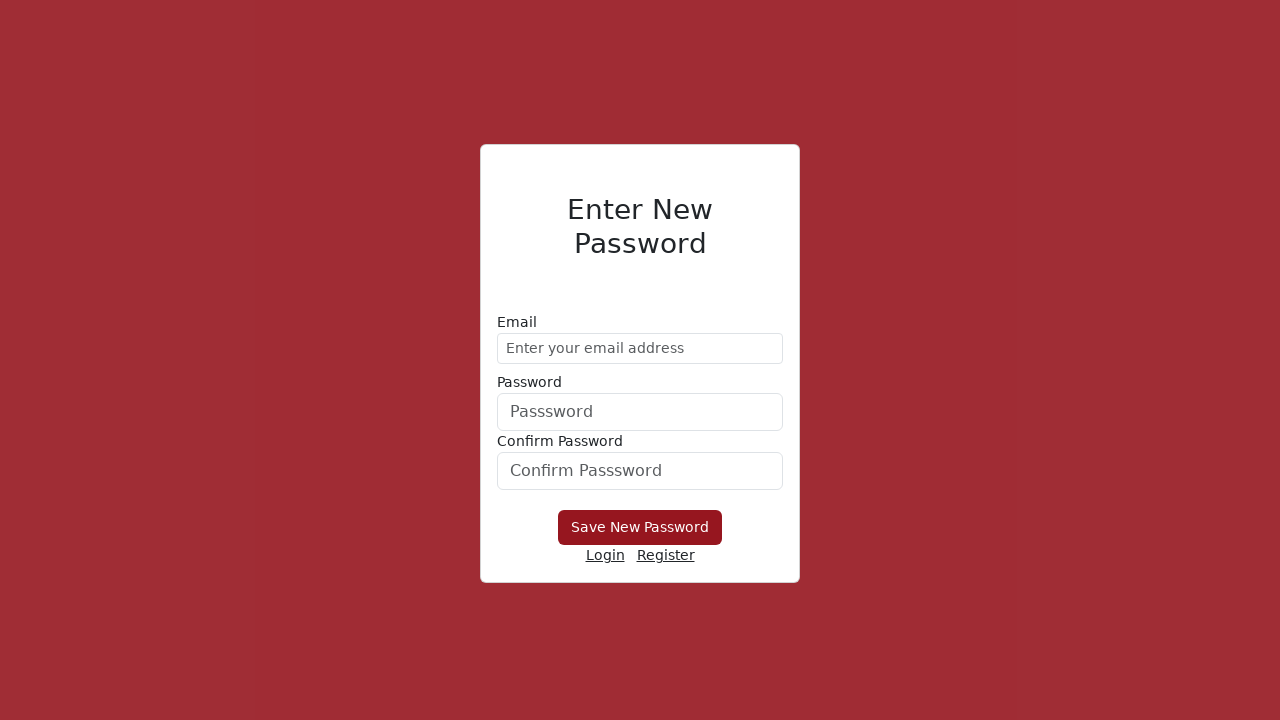

Filled email field with 'demo@gmail.com' in password reset form on //form/div[1]/input
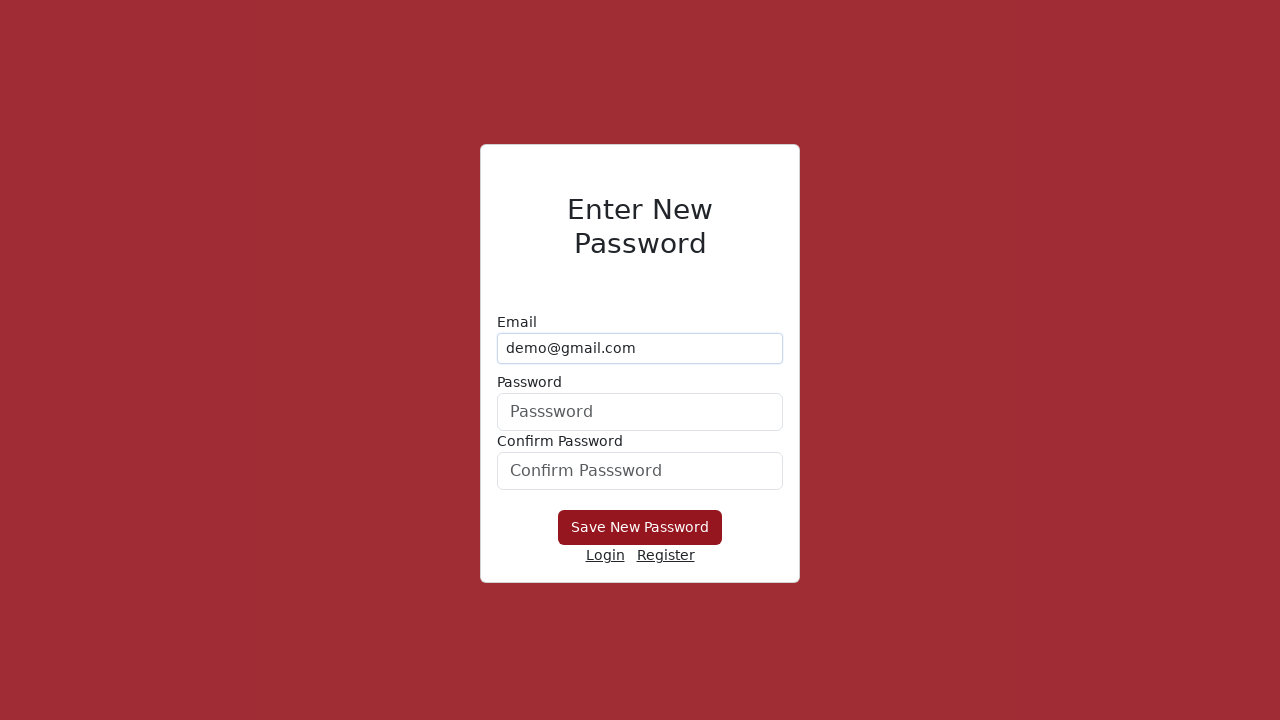

Waited 2 seconds to observe the result
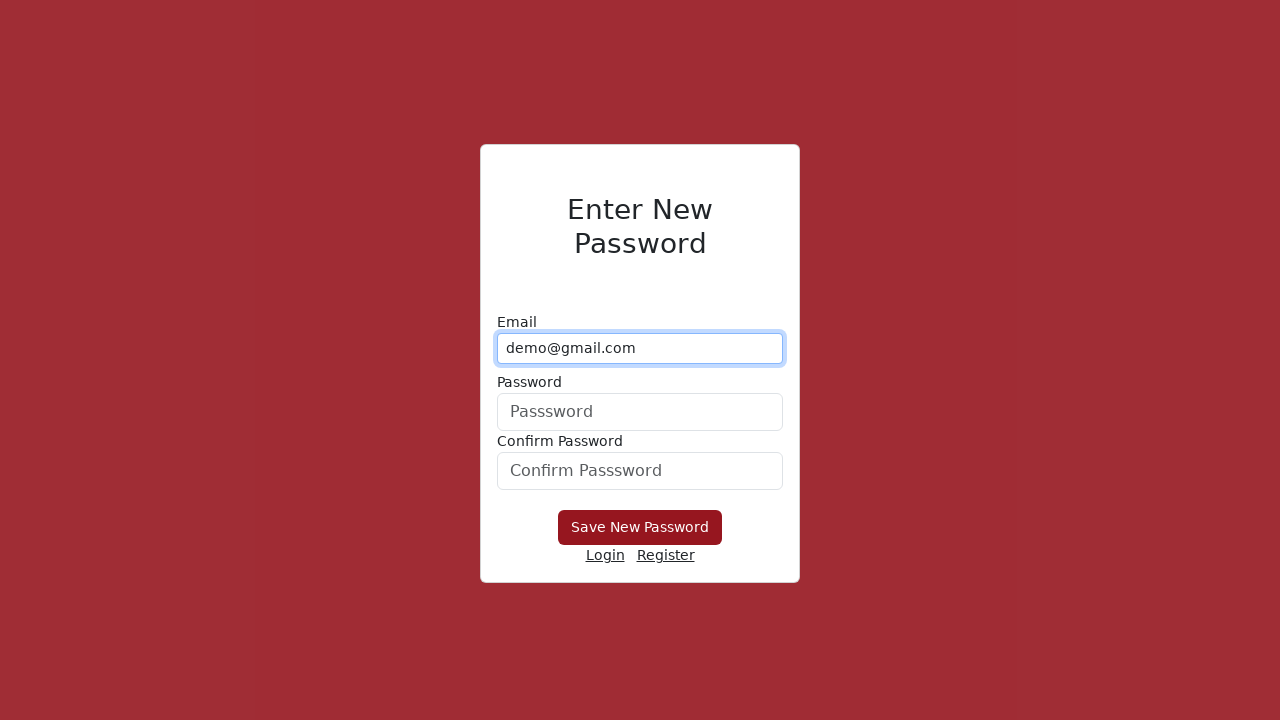

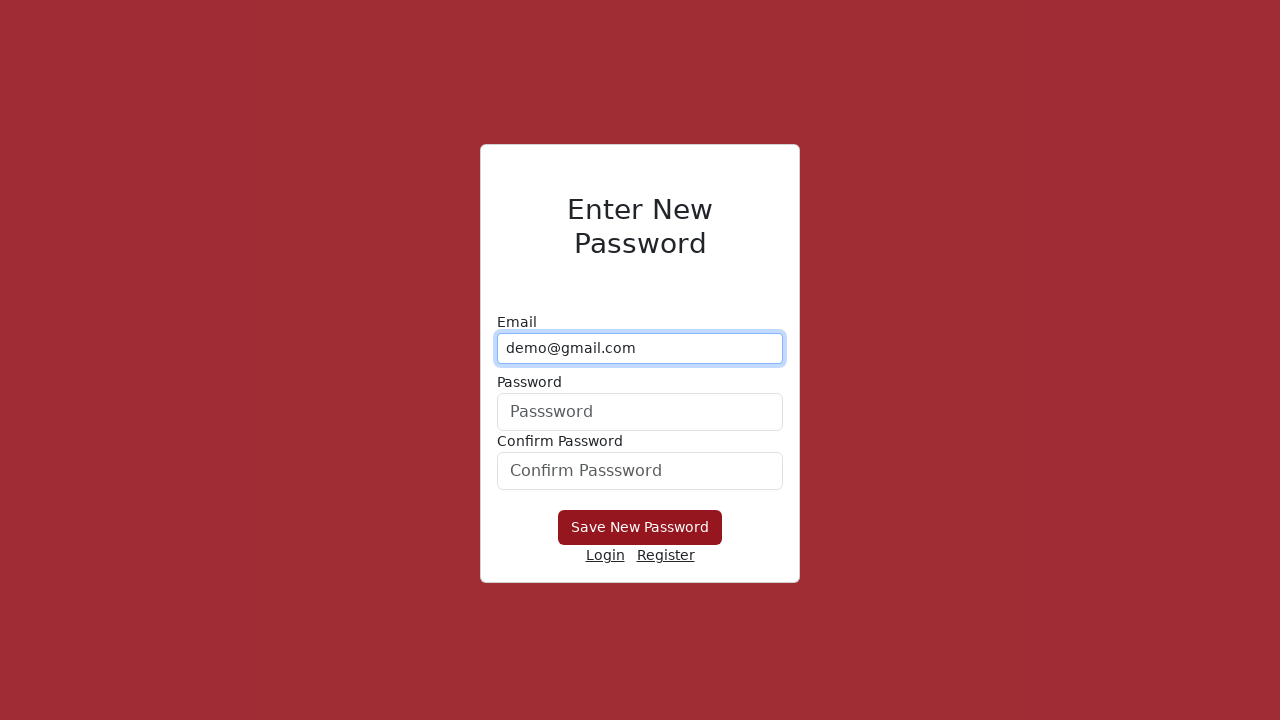